Tests drag and drop functionality by dragging an element and dropping it onto a target element within an iframe

Starting URL: https://jqueryui.com/droppable/

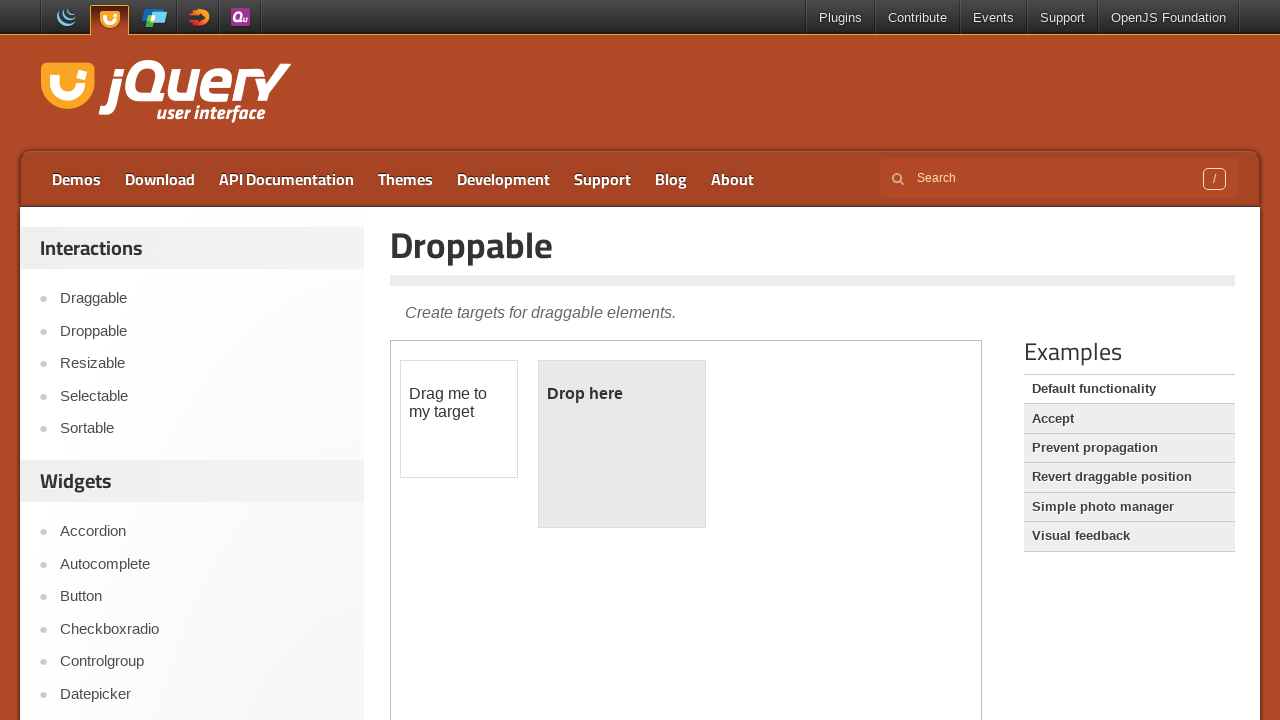

Located the iframe containing drag and drop elements
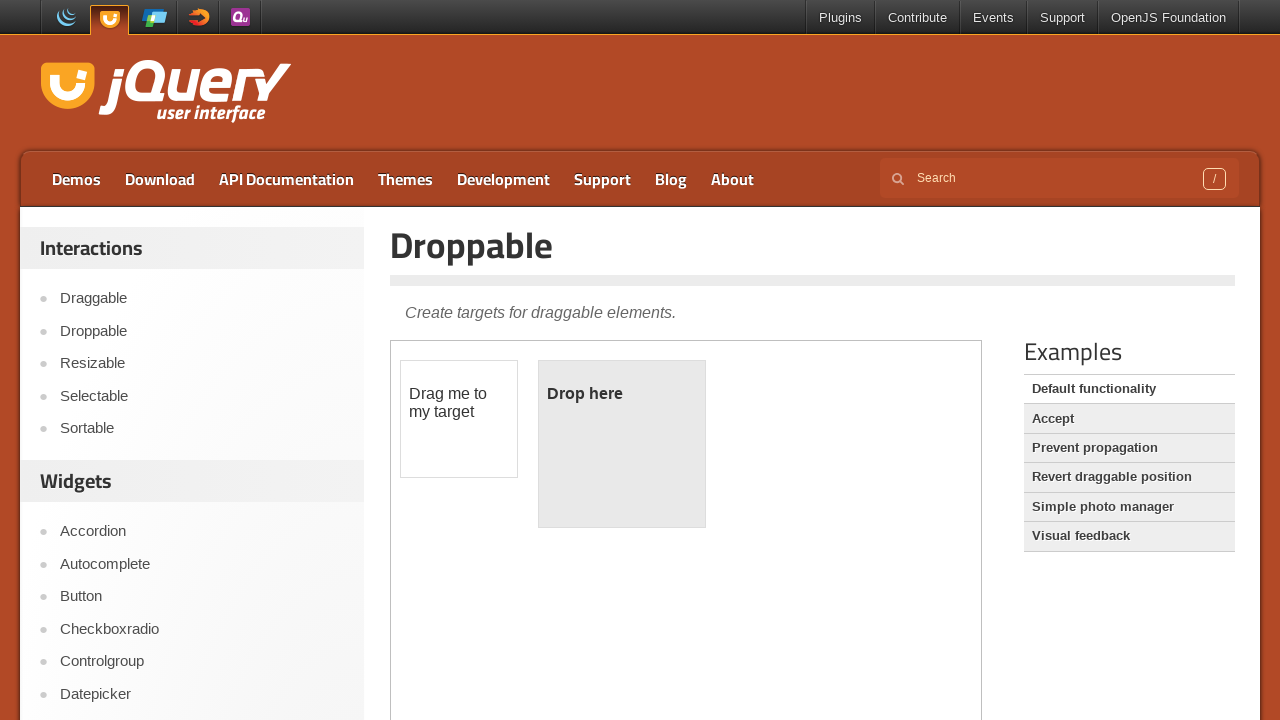

Located the draggable element with id 'draggable'
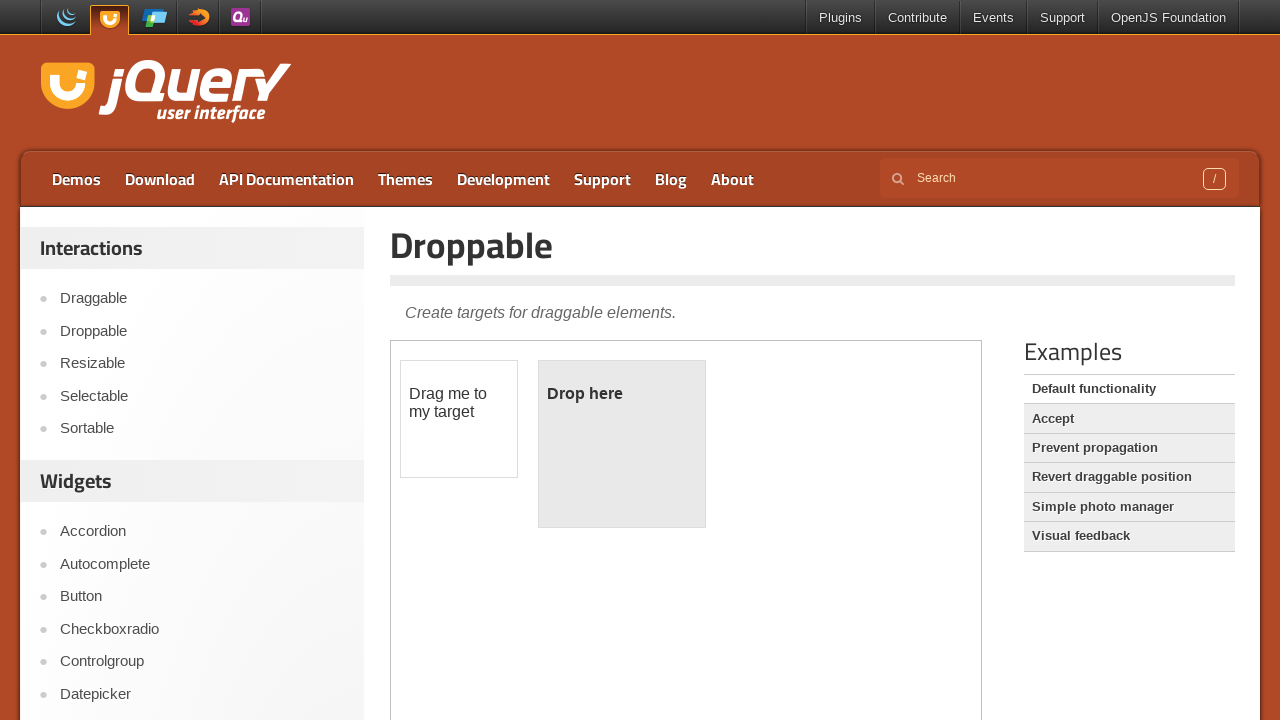

Located the droppable target element with id 'droppable'
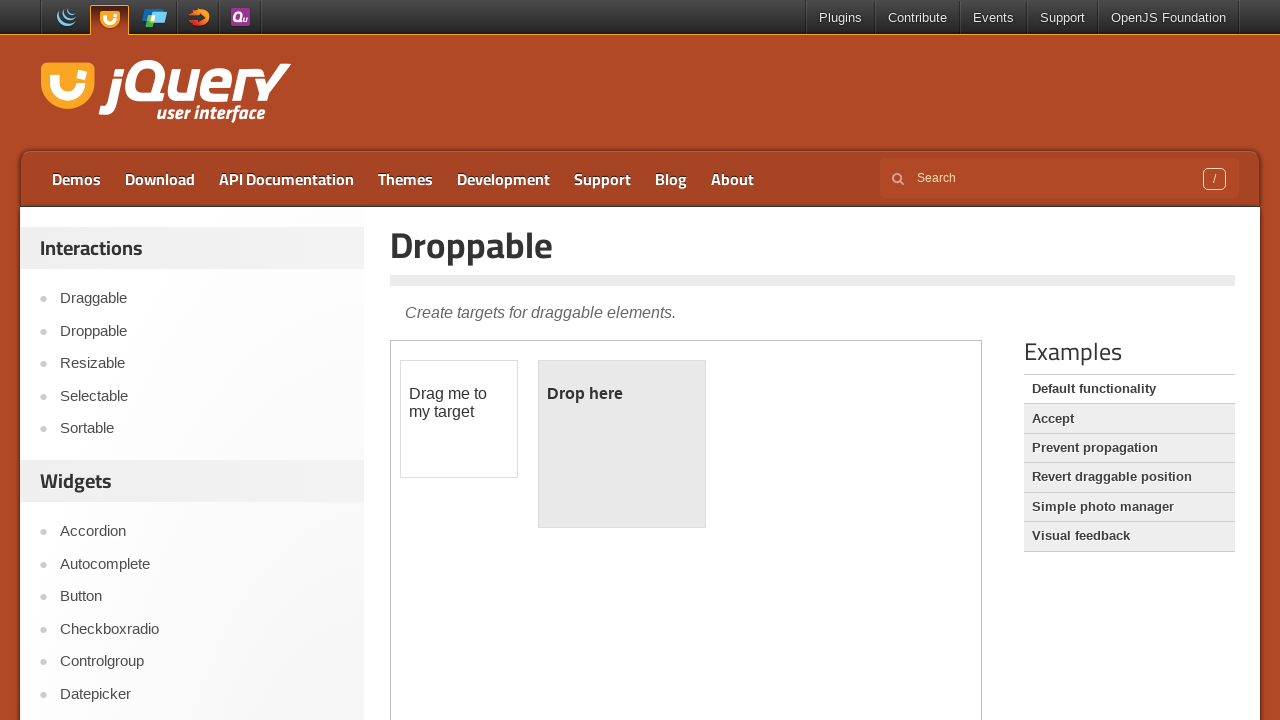

Dragged the element and dropped it onto the target element at (622, 444)
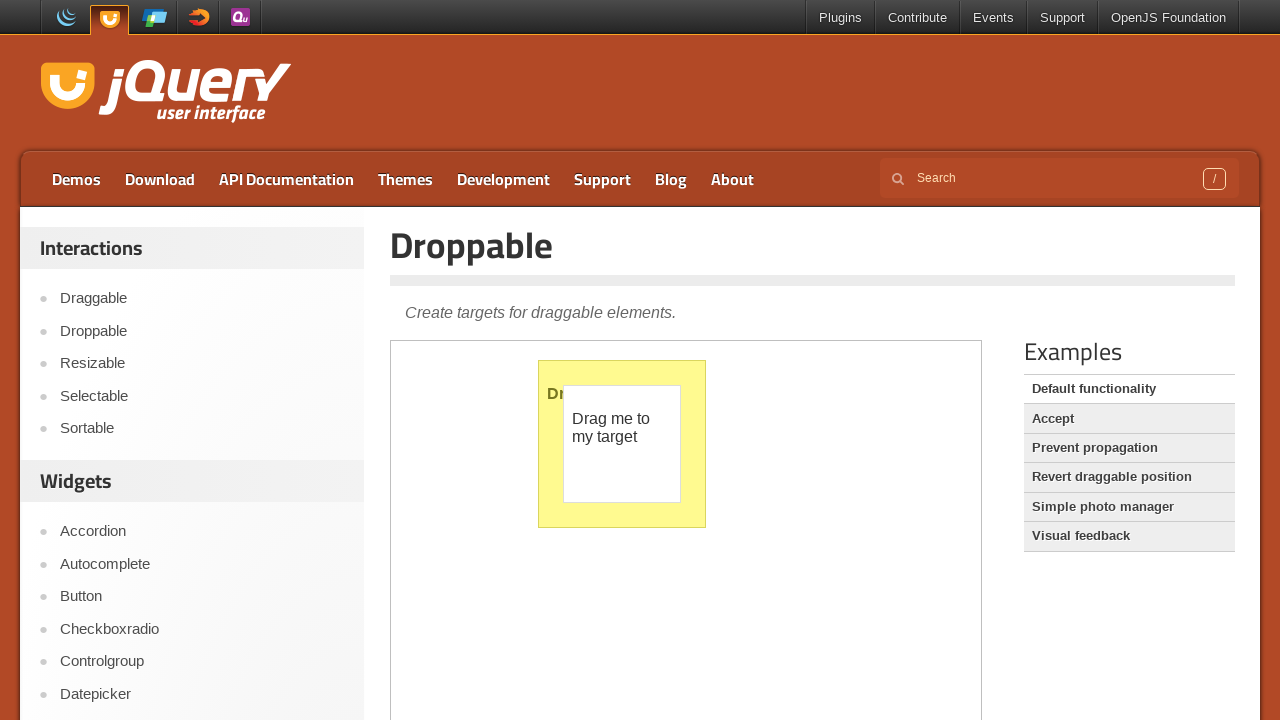

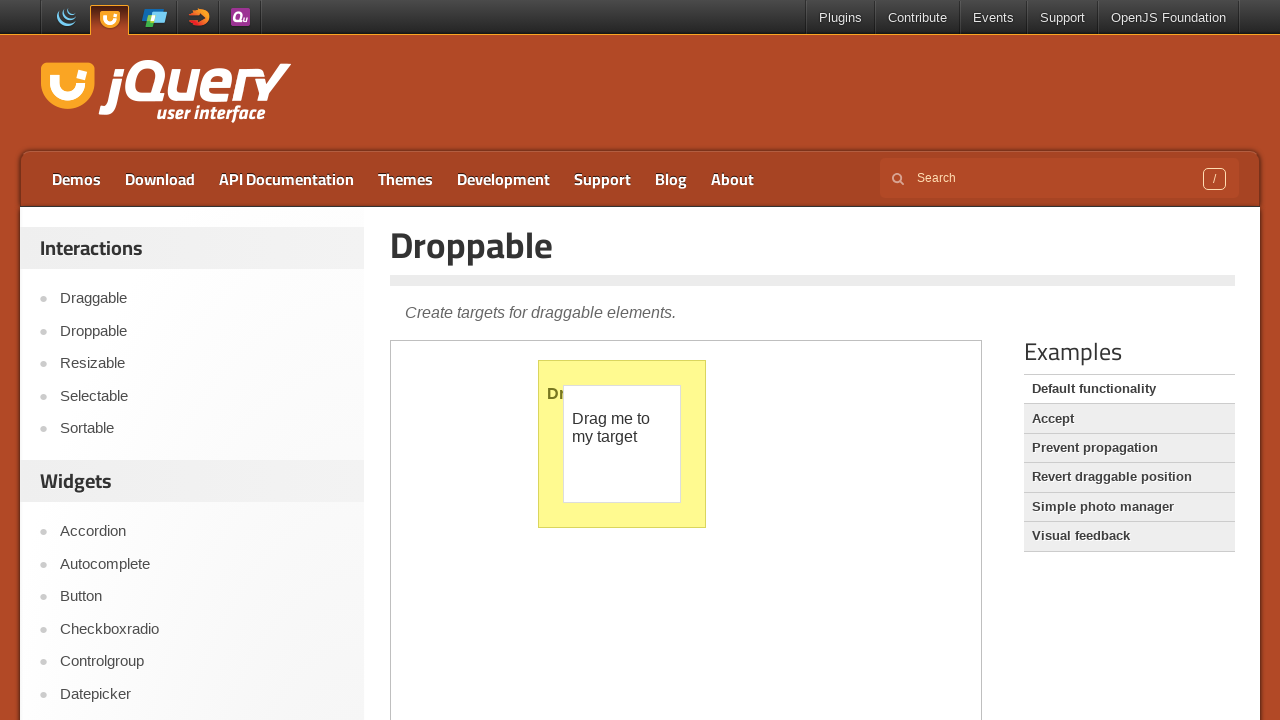